Navigates to a page with loading images and retrieves the src attribute of a specific image element

Starting URL: https://bonigarcia.dev/selenium-webdriver-java/loading-images.html

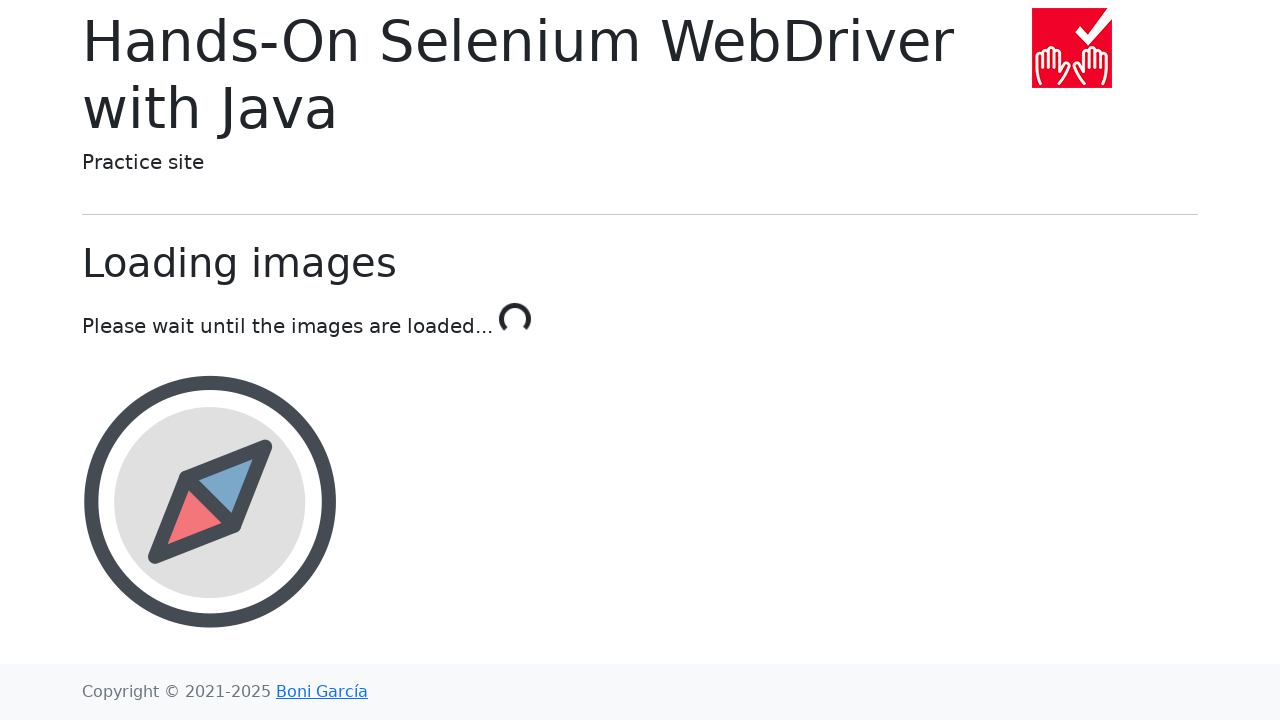

Waited for image container to be visible
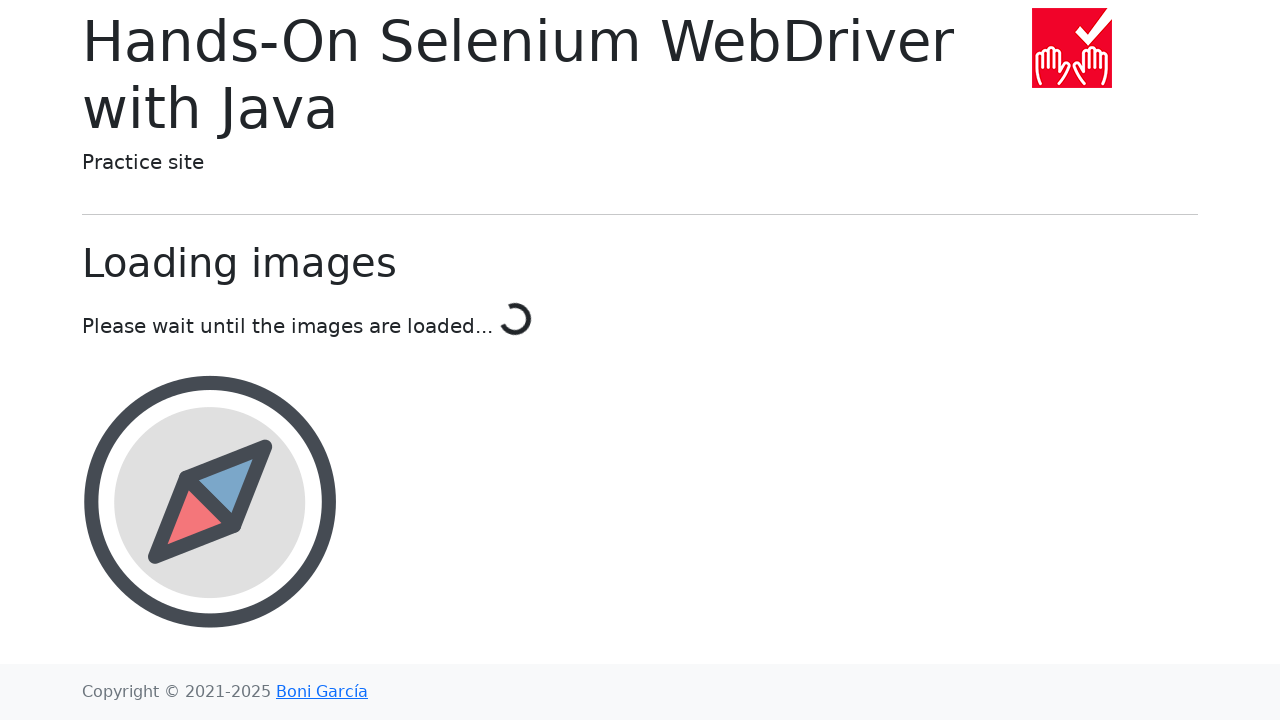

Waited for award image to load
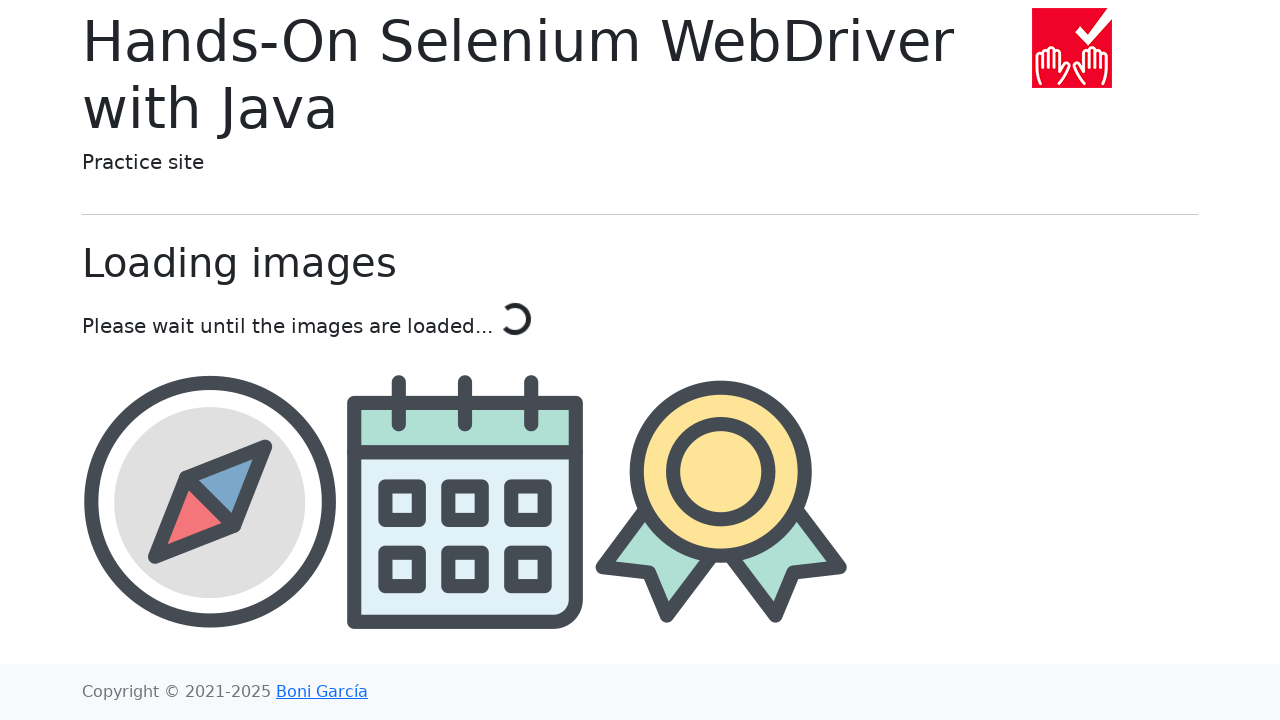

Located award image element
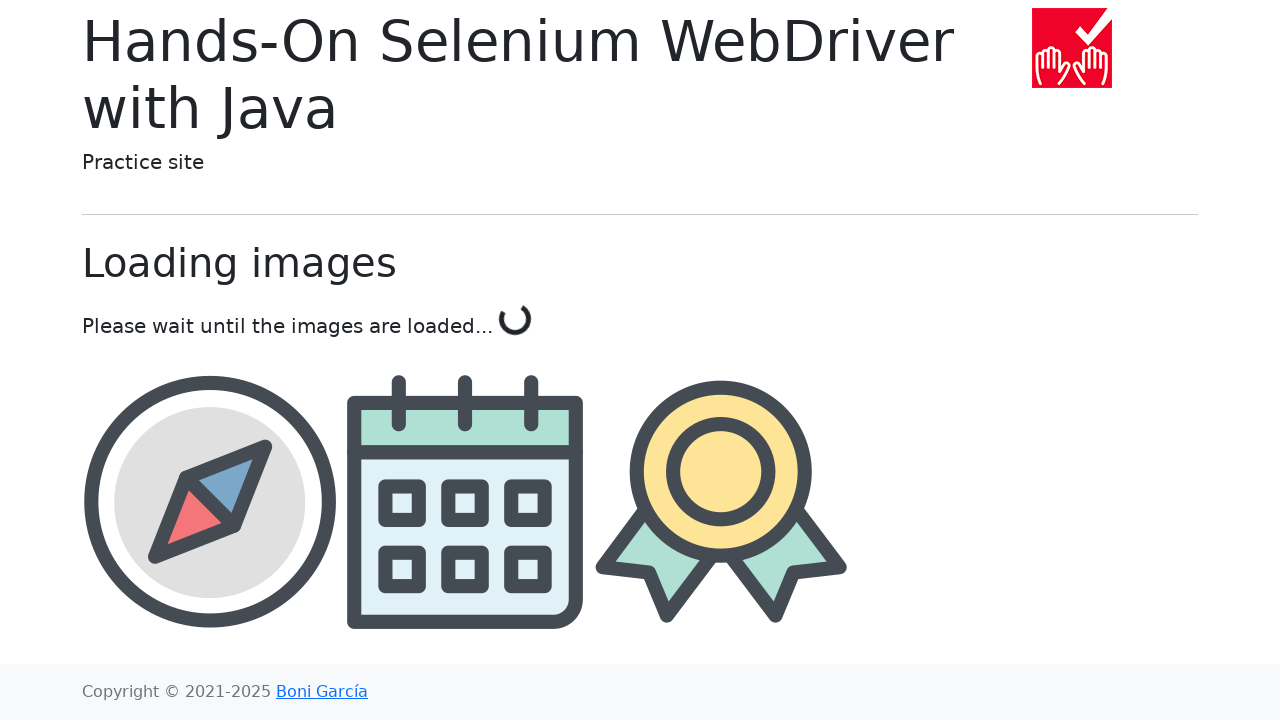

Retrieved src attribute of award image: img/award.png
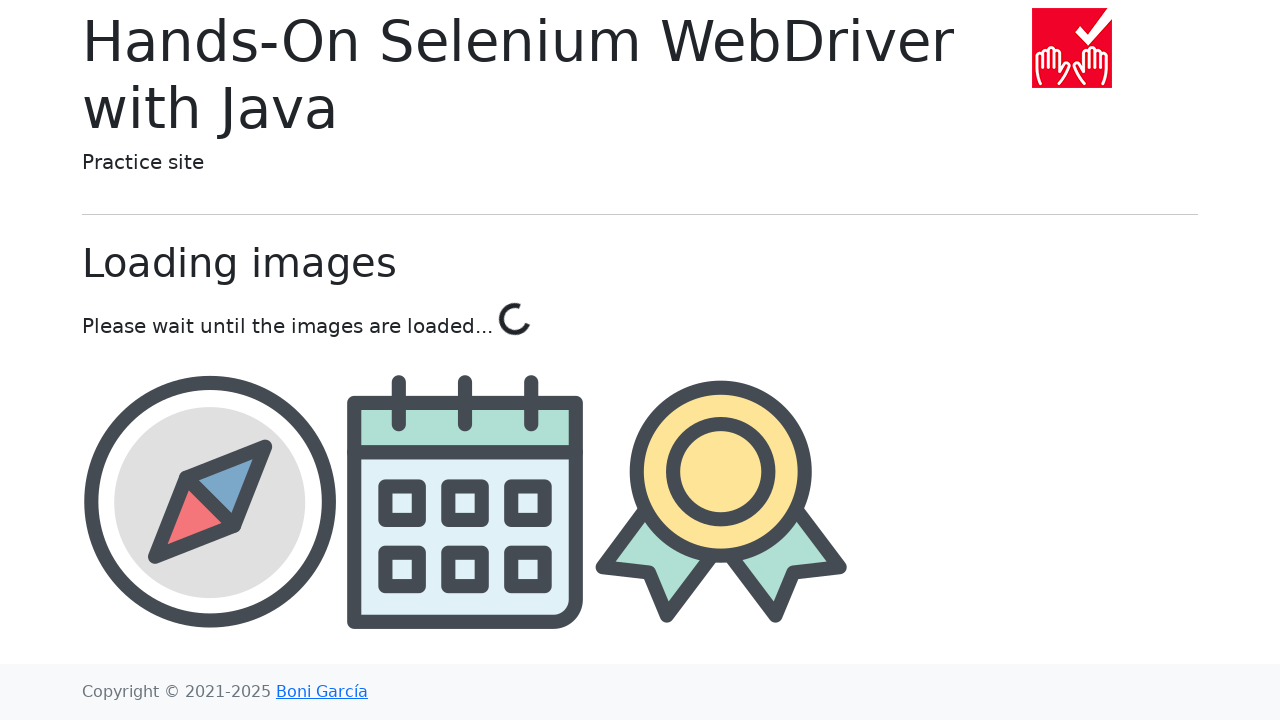

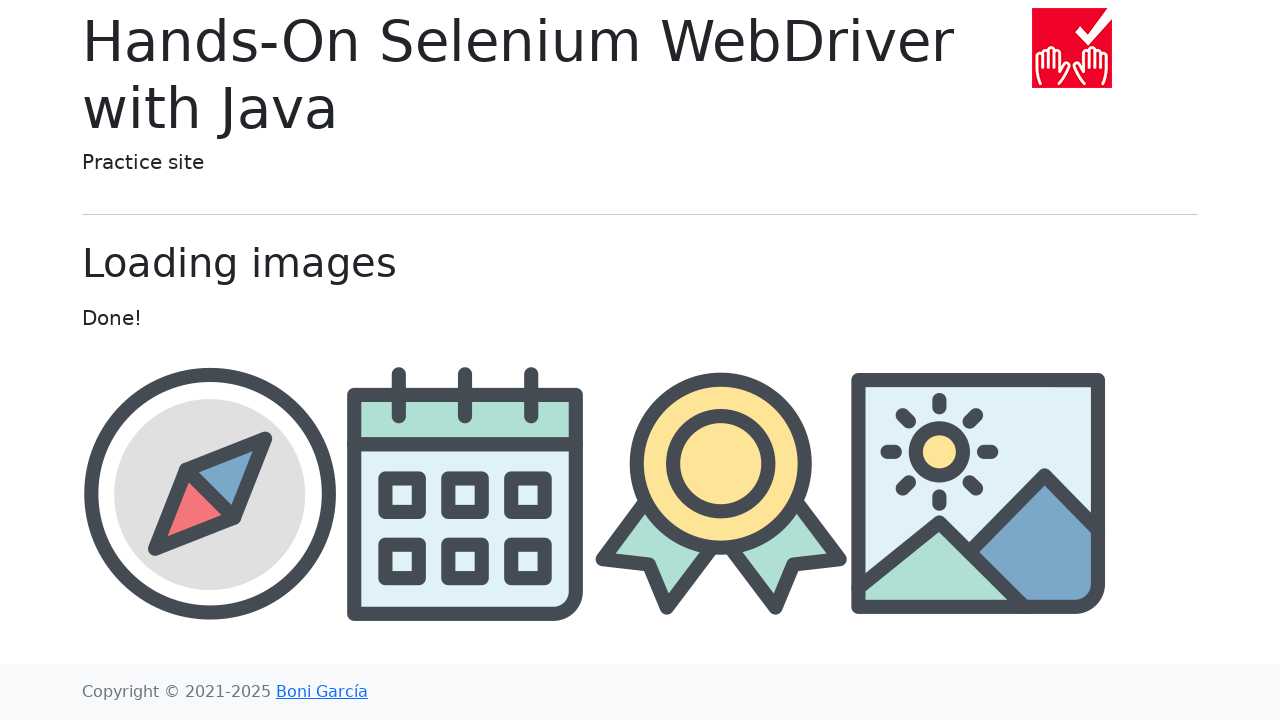